Navigates to an e-commerce practice page for Selenium testing

Starting URL: https://rahulshettyacademy.com/seleniumPractise/#/

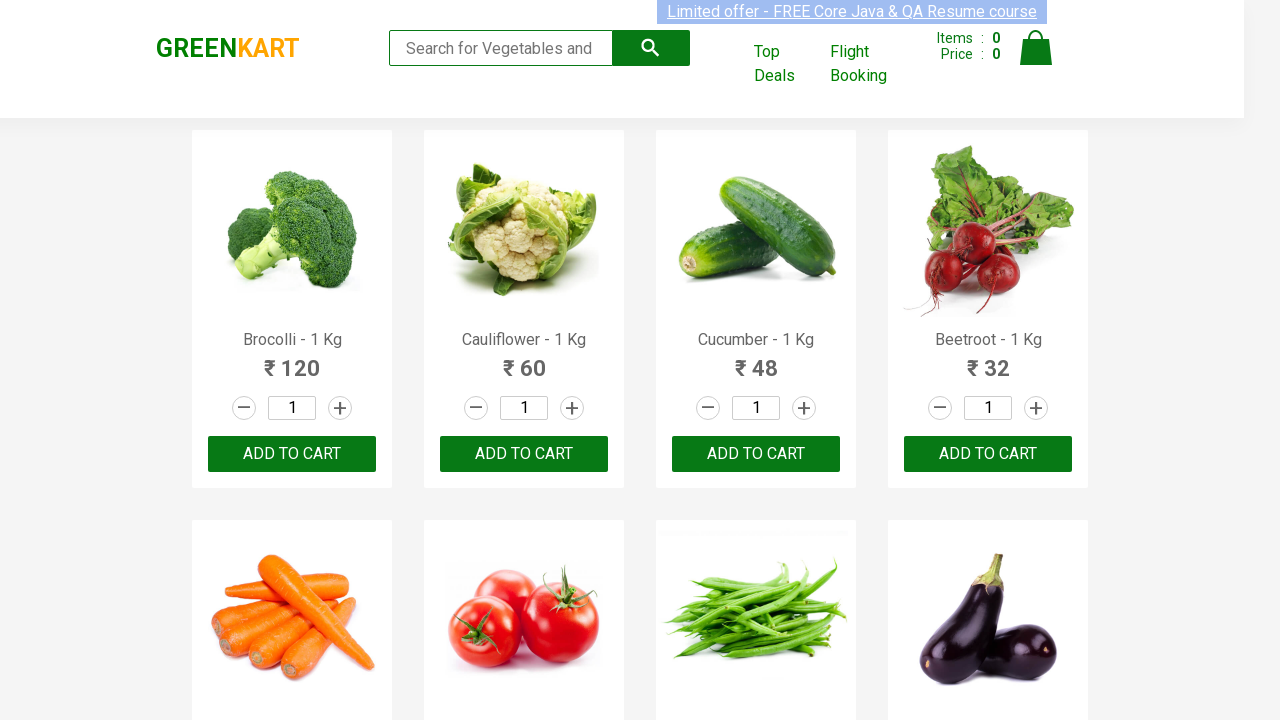

Waited for page to reach network idle state on e-commerce practice page
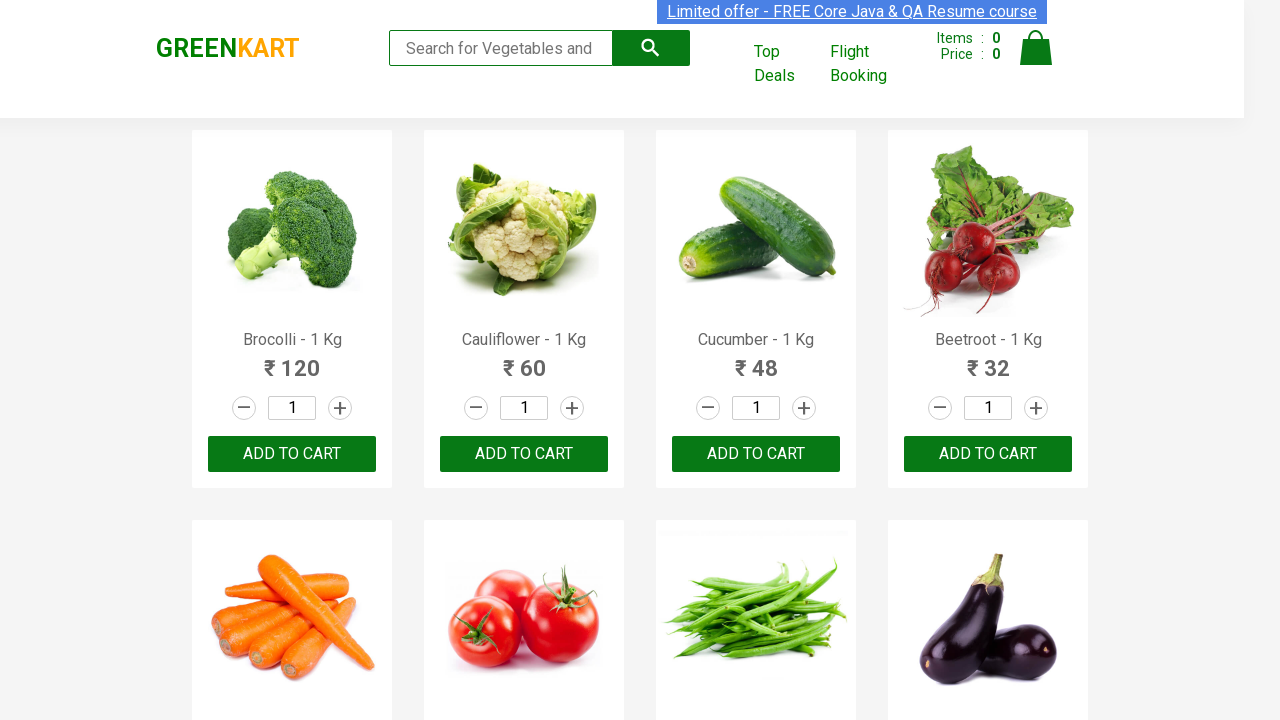

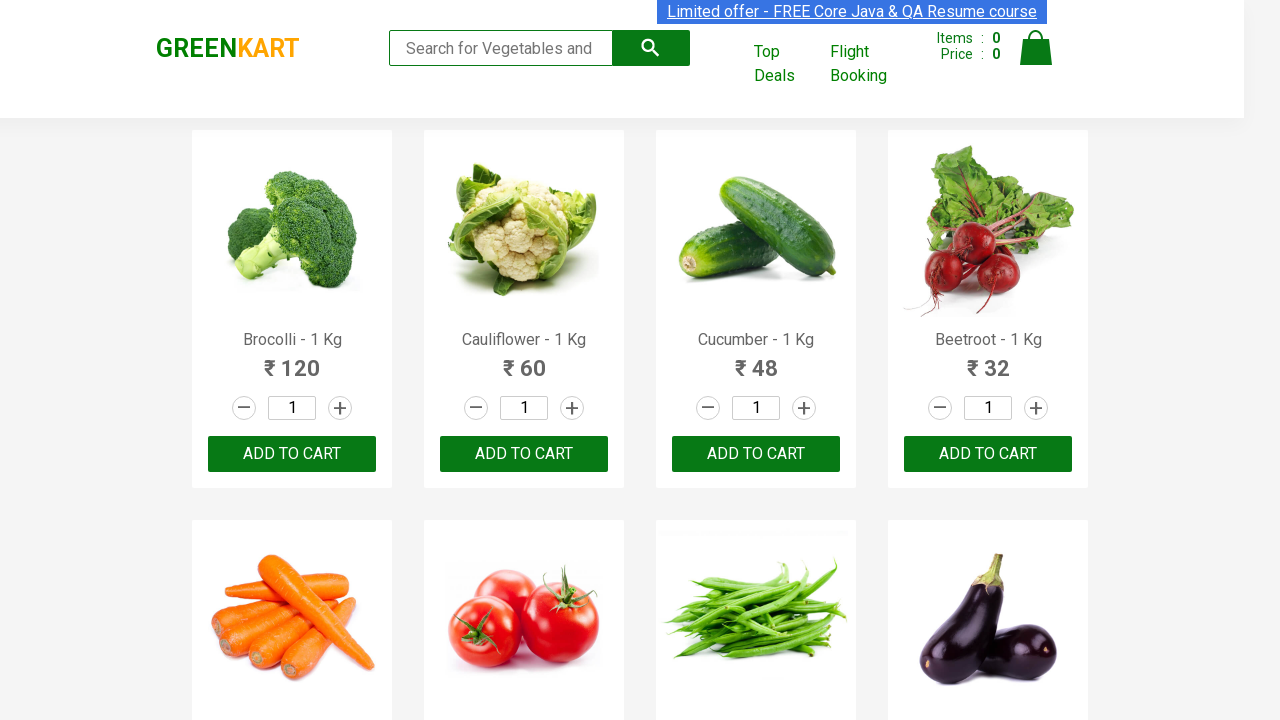